Tests sorting the Due column using semantic class attributes on table2, clicking the dues header and verifying ascending sort order

Starting URL: http://the-internet.herokuapp.com/tables

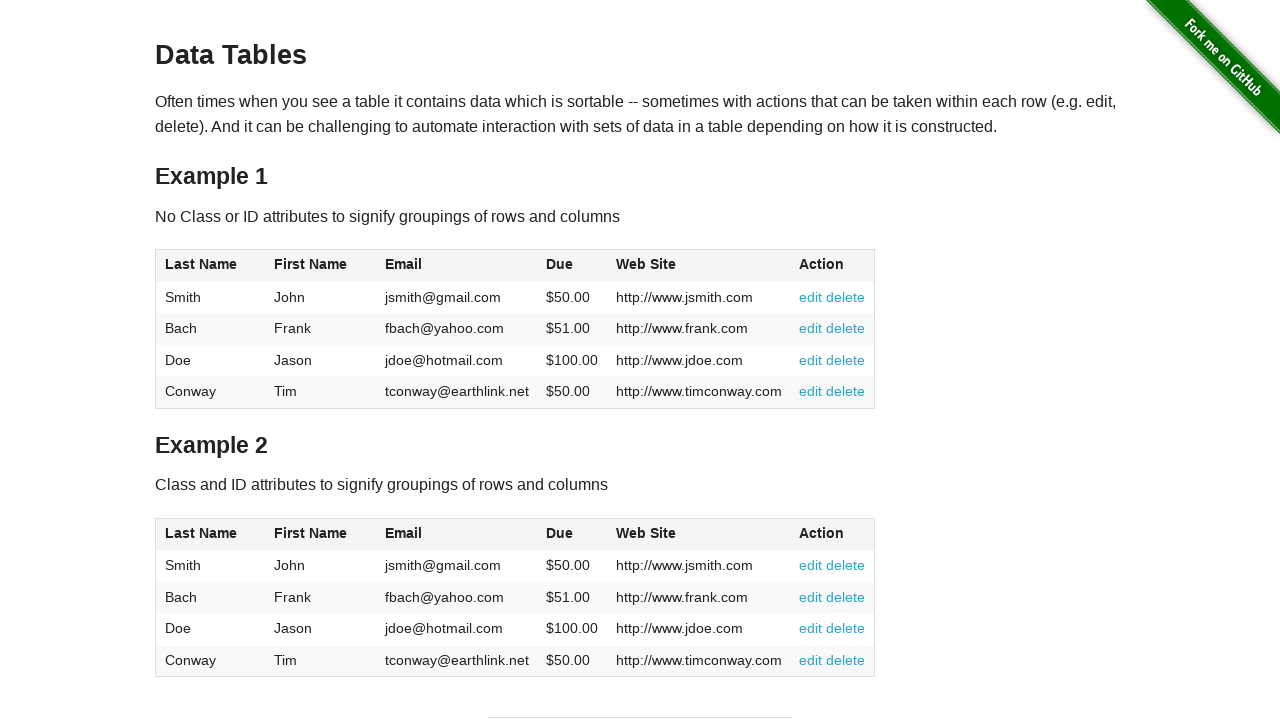

Clicked the Due column header in table2 to sort at (560, 533) on #table2 thead .dues
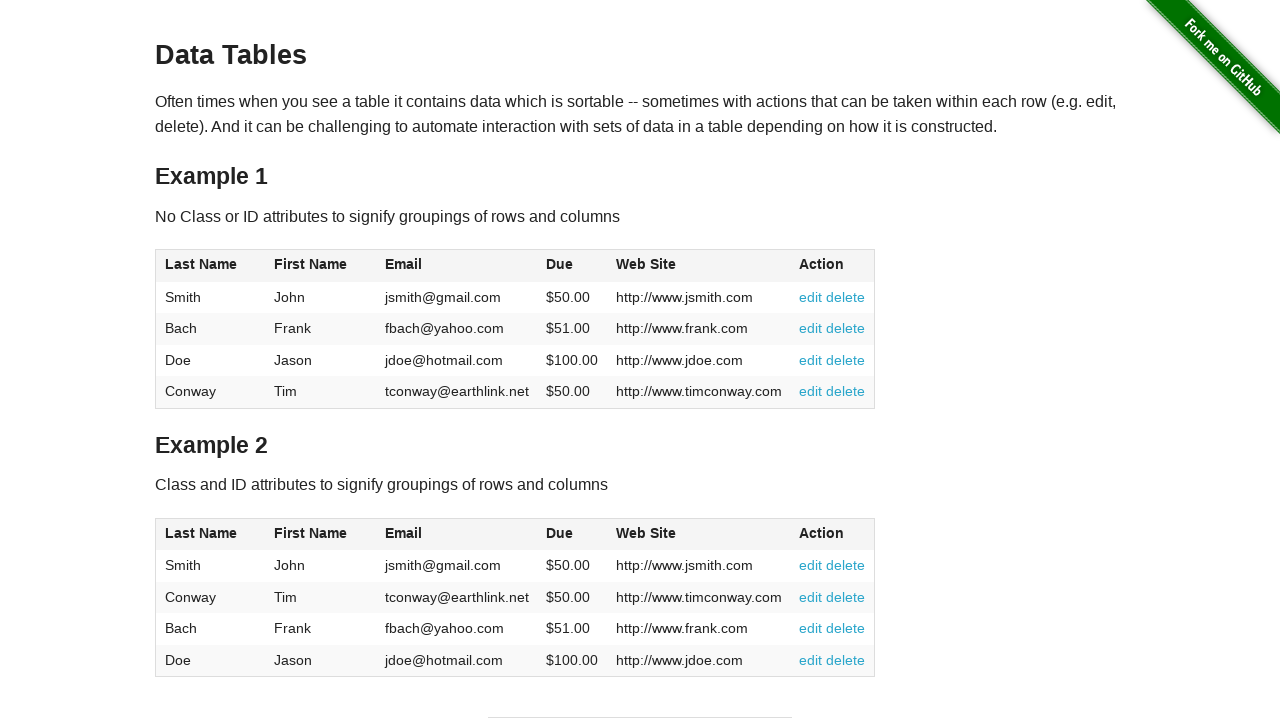

Waited for Due column cells to load in table2 tbody
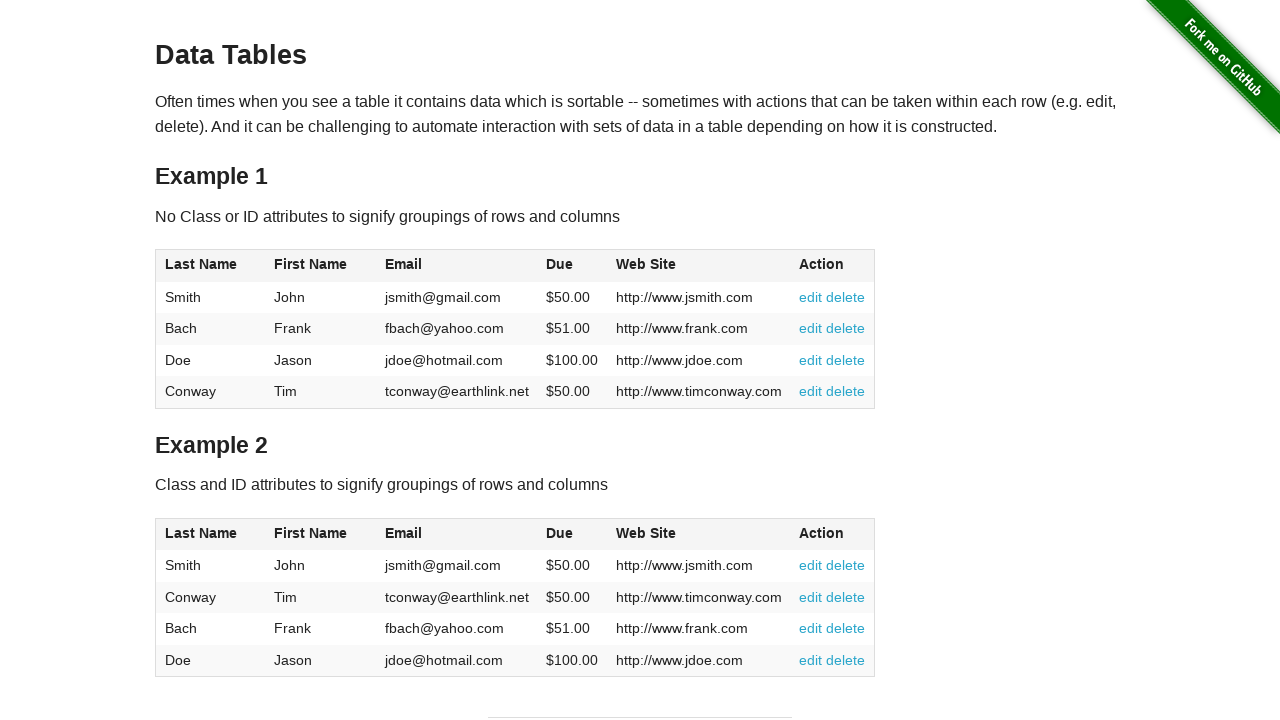

Retrieved all Due column values from table2
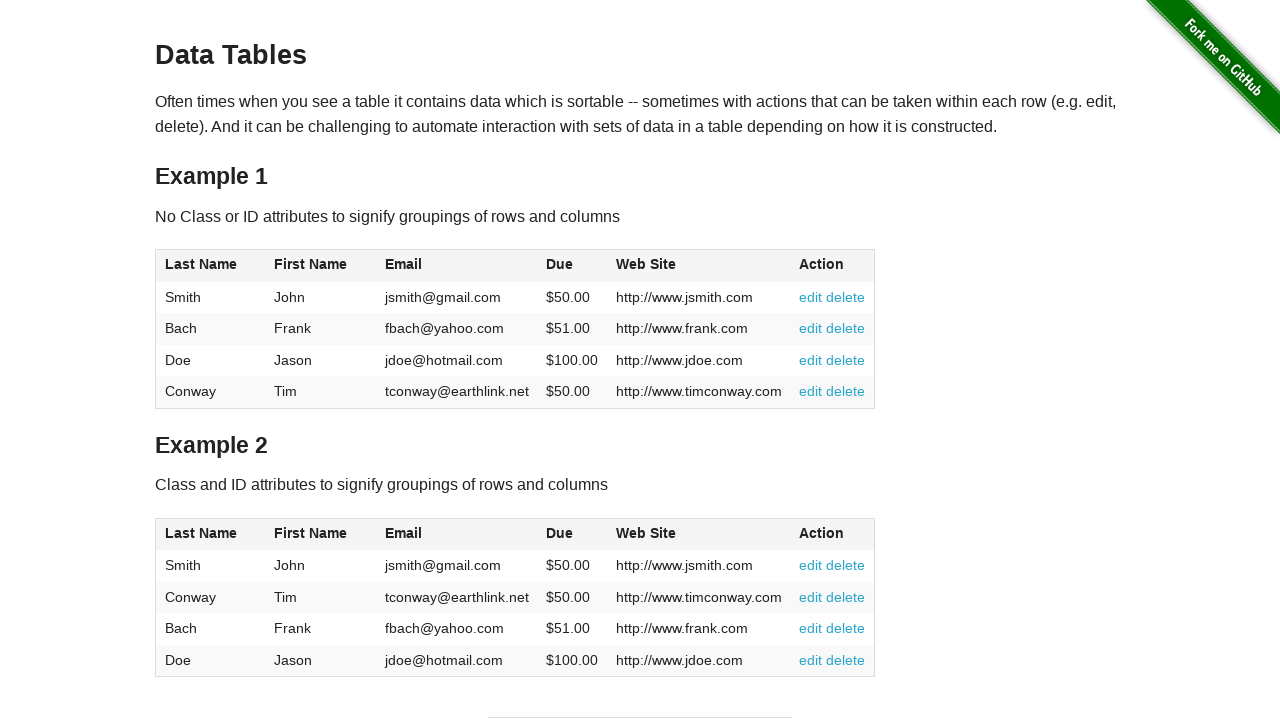

Converted Due values to floats by removing dollar signs
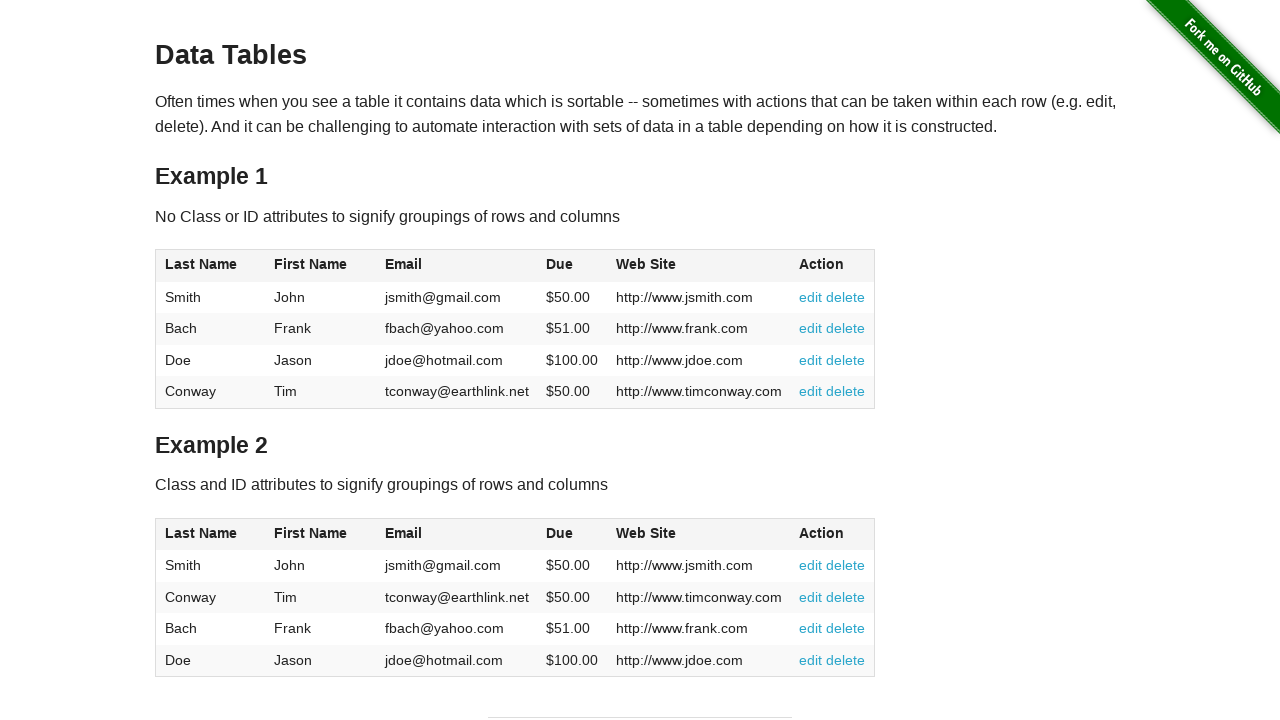

Verified Due column is sorted in ascending order
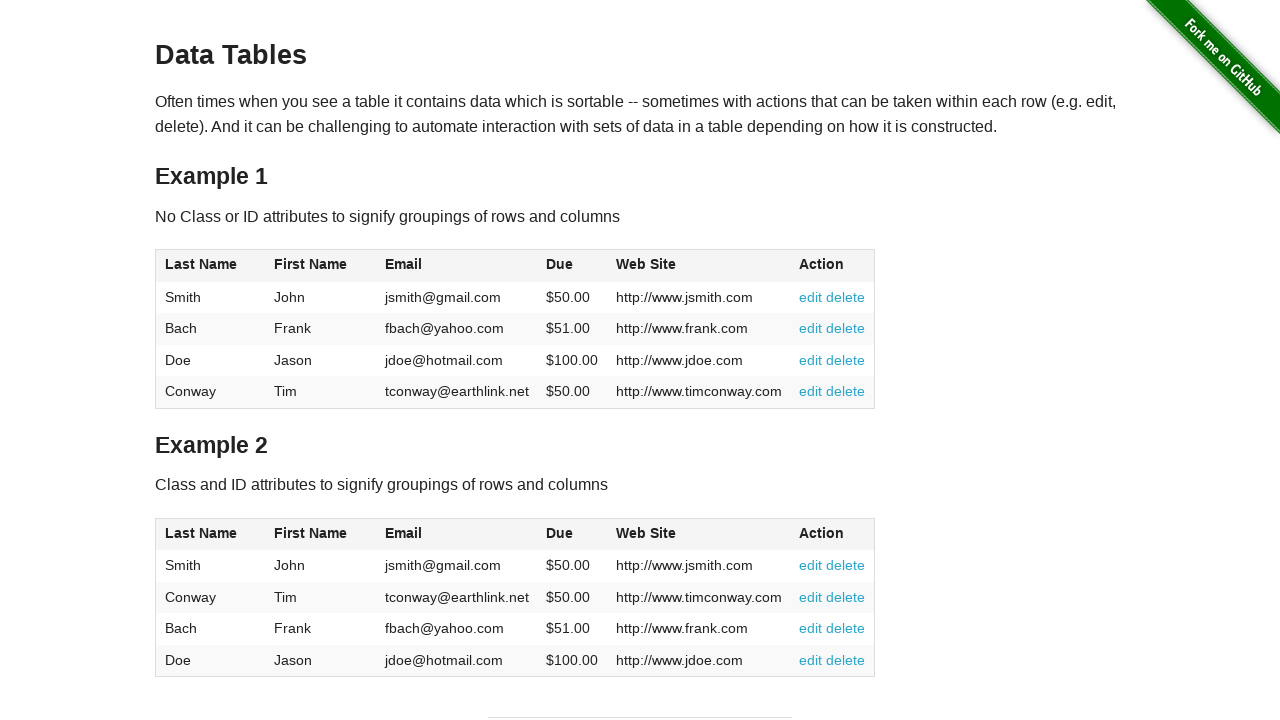

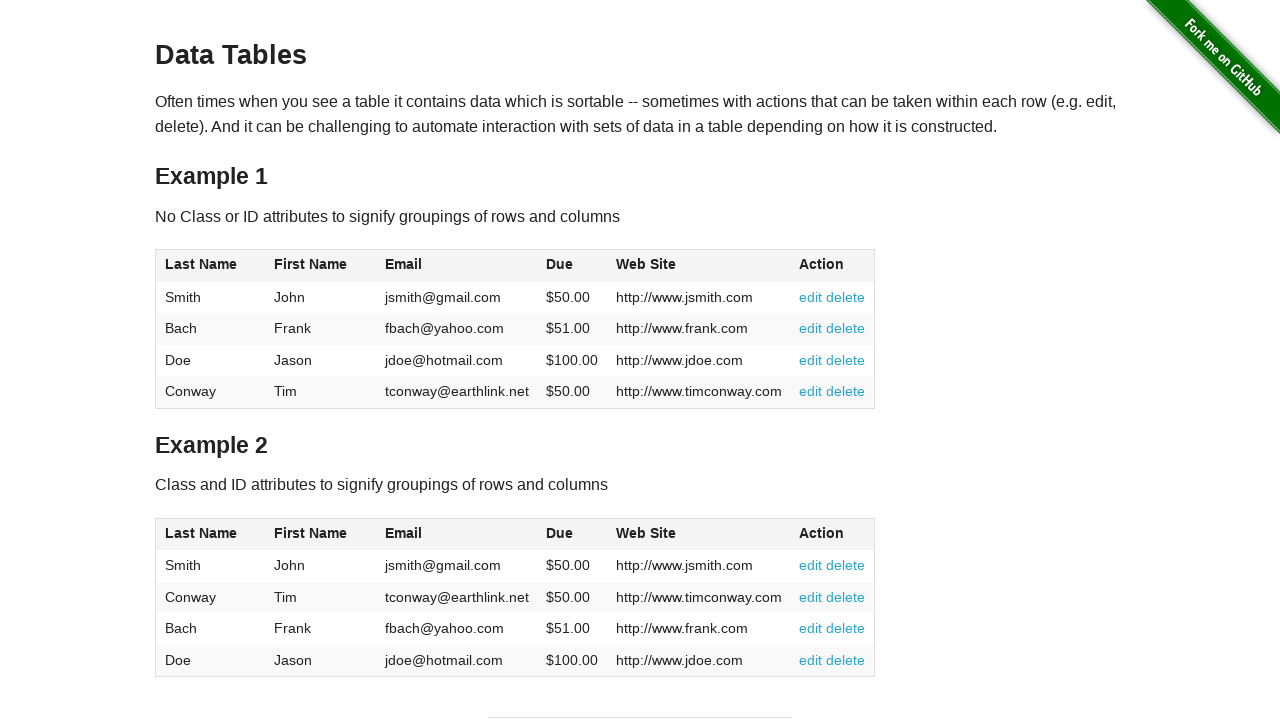